Waits for a dynamically appearing element and clicks on it

Starting URL: https://demoqa.com/dynamic-properties

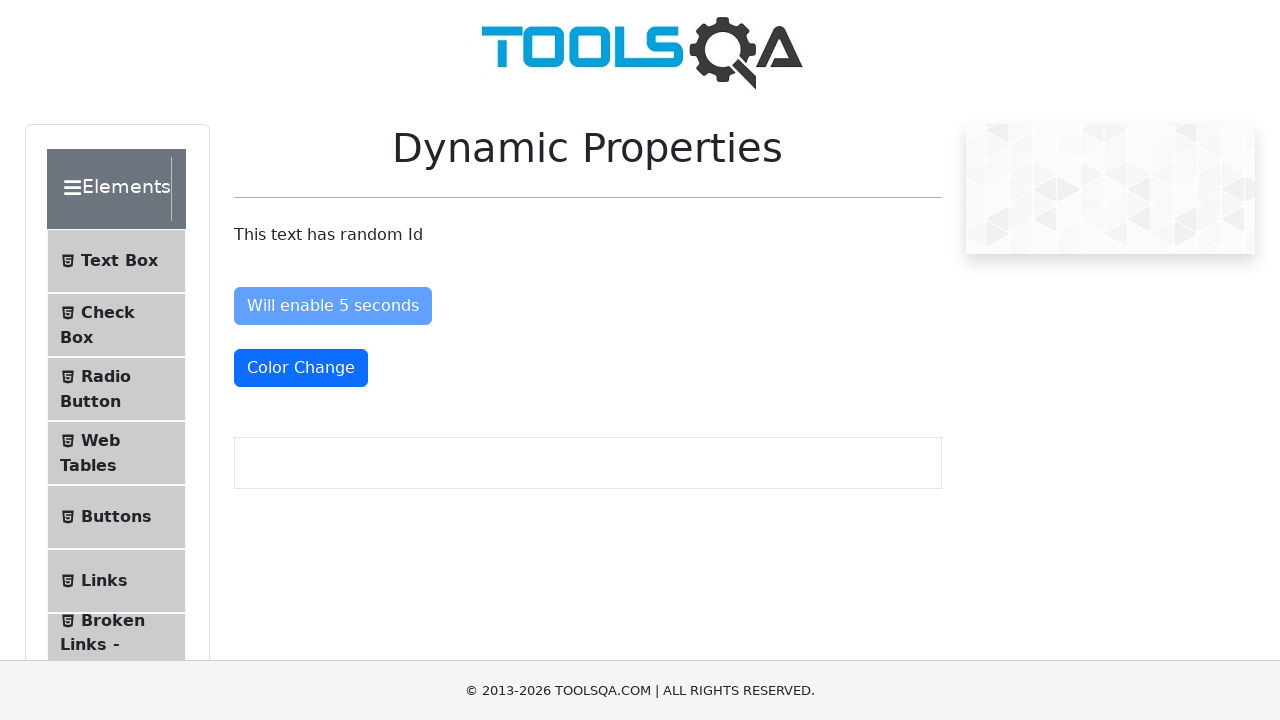

Waited for dynamically appearing element #visibleAfter to become visible
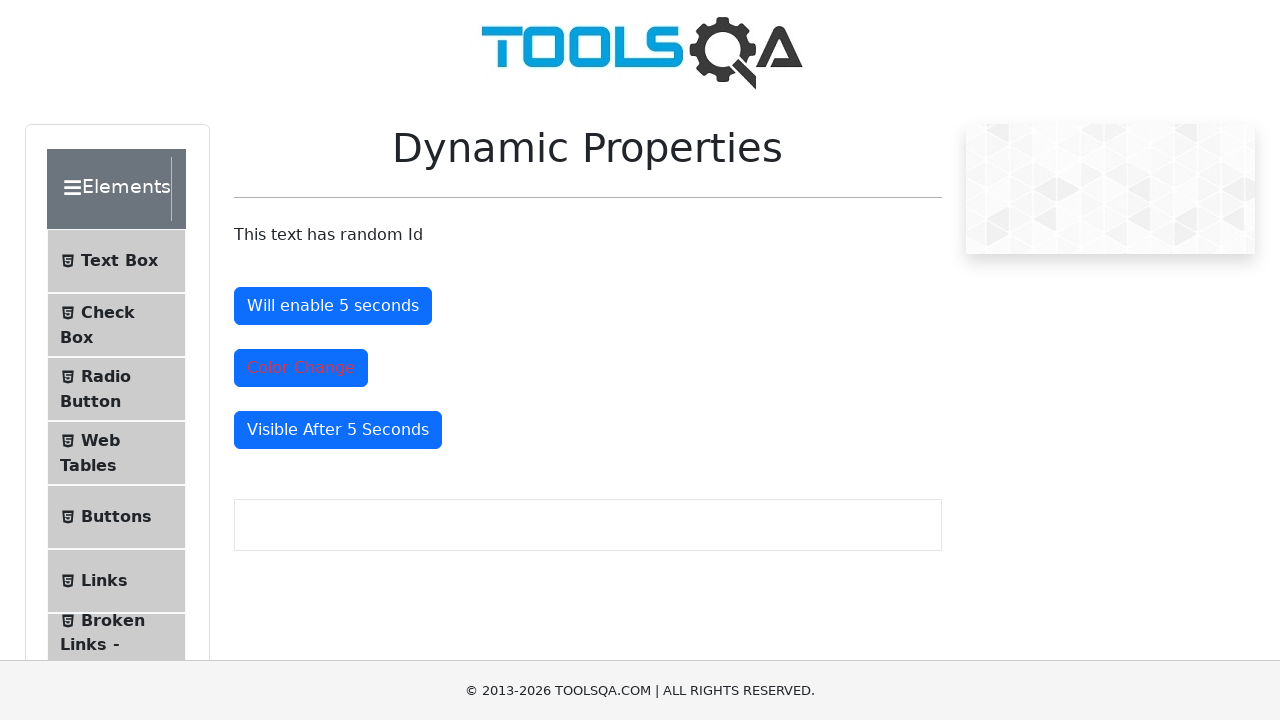

Clicked on the dynamically appeared element #visibleAfter at (338, 430) on #visibleAfter
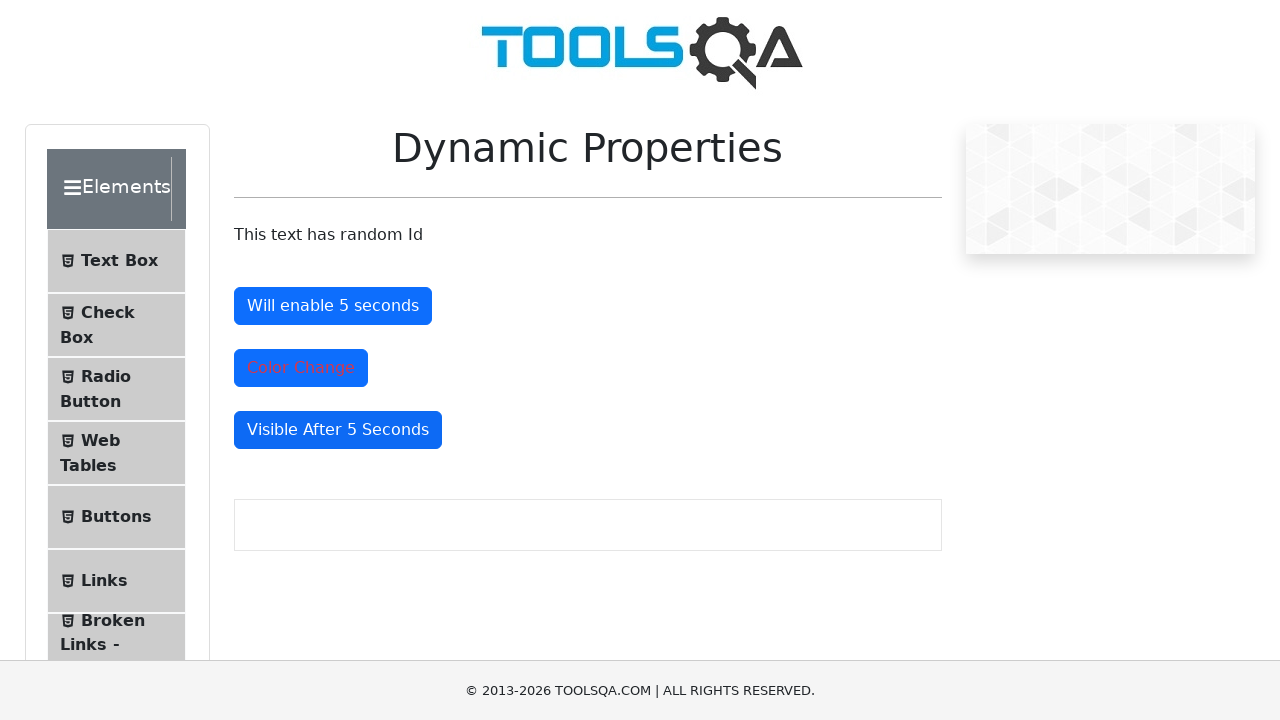

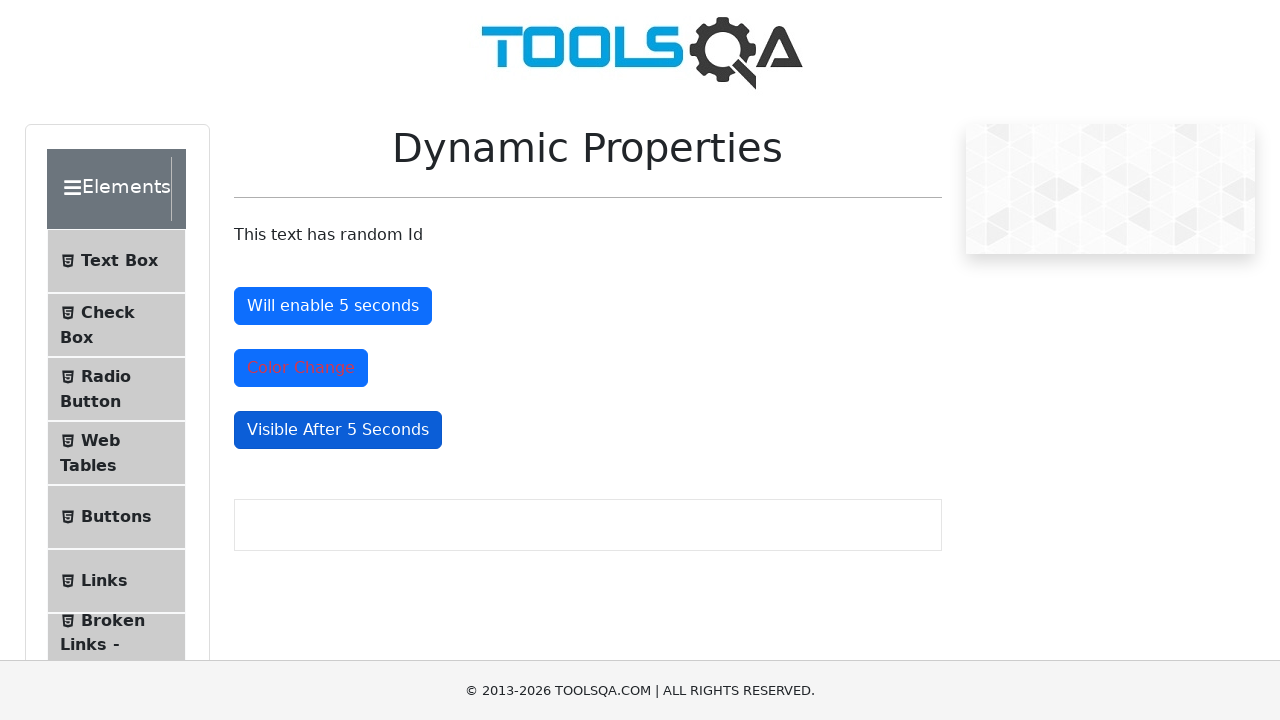